Tests drag and drop functionality by moving an element to a target container and then reverting it back to its original position

Starting URL: https://grotechminds.com/drag-and-drop/

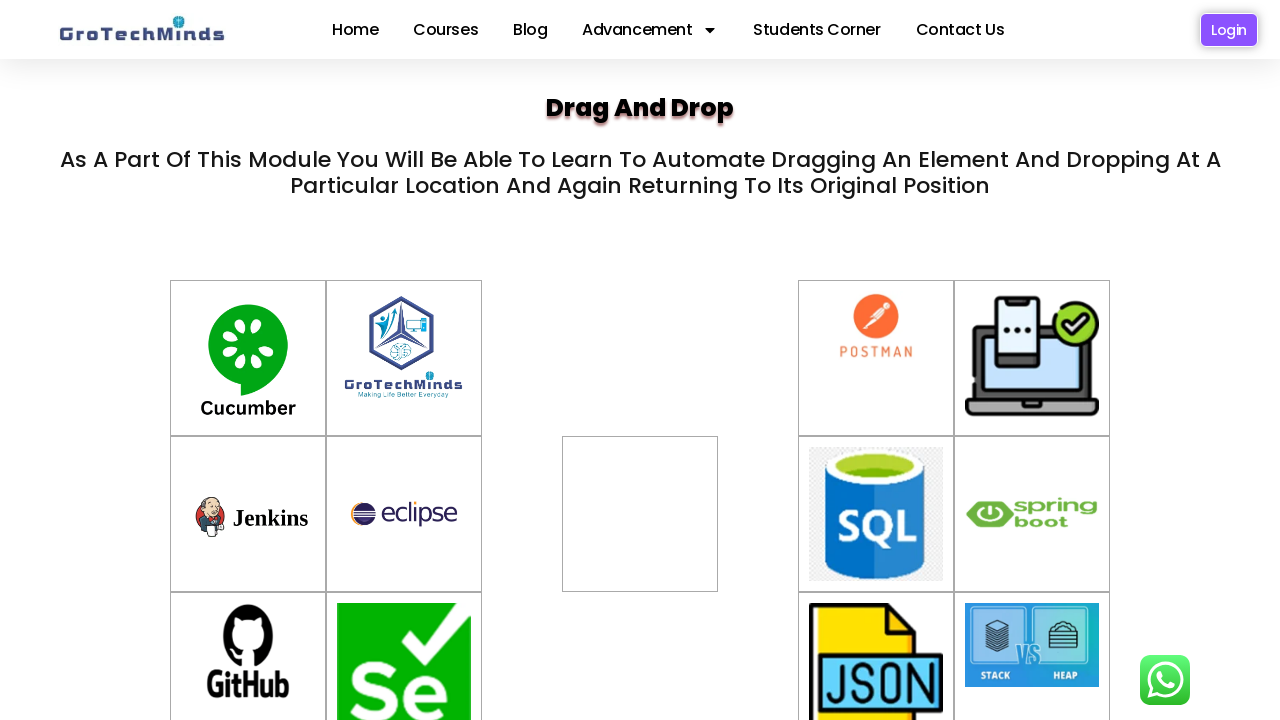

Located draggable postman image element
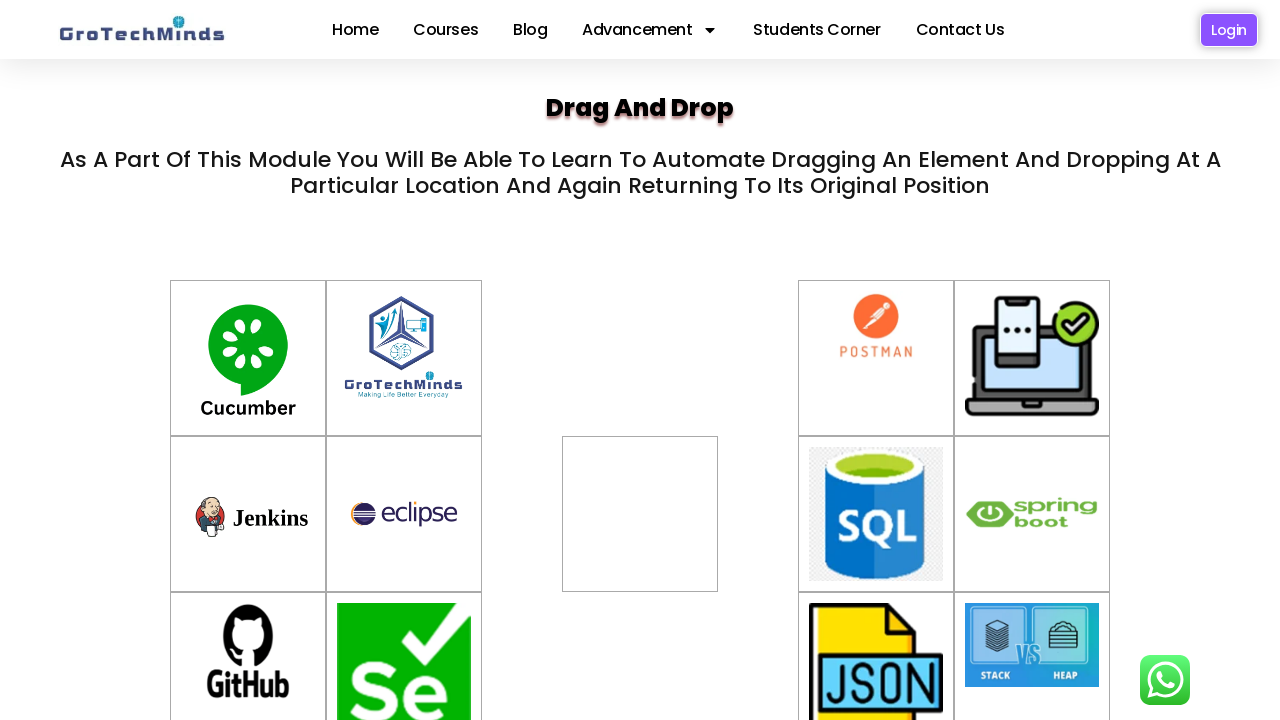

Located first drop target container (div2)
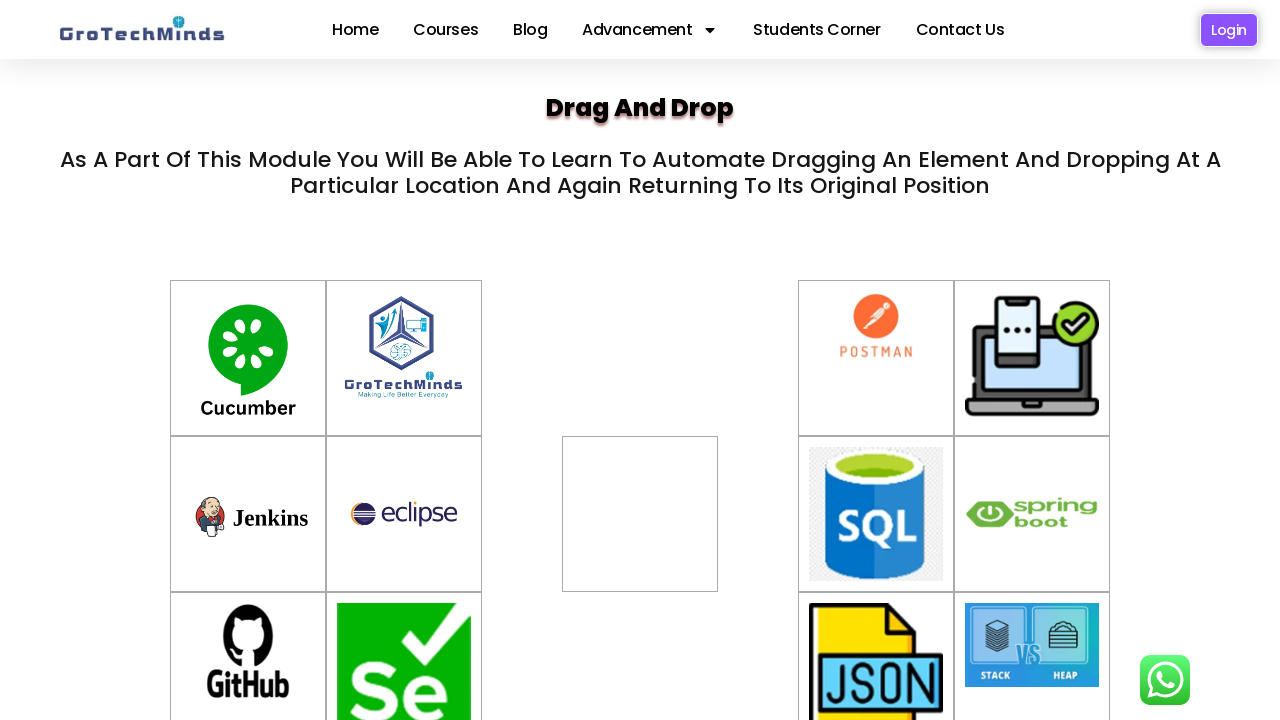

Dragged postman image to div2 container at (640, 494)
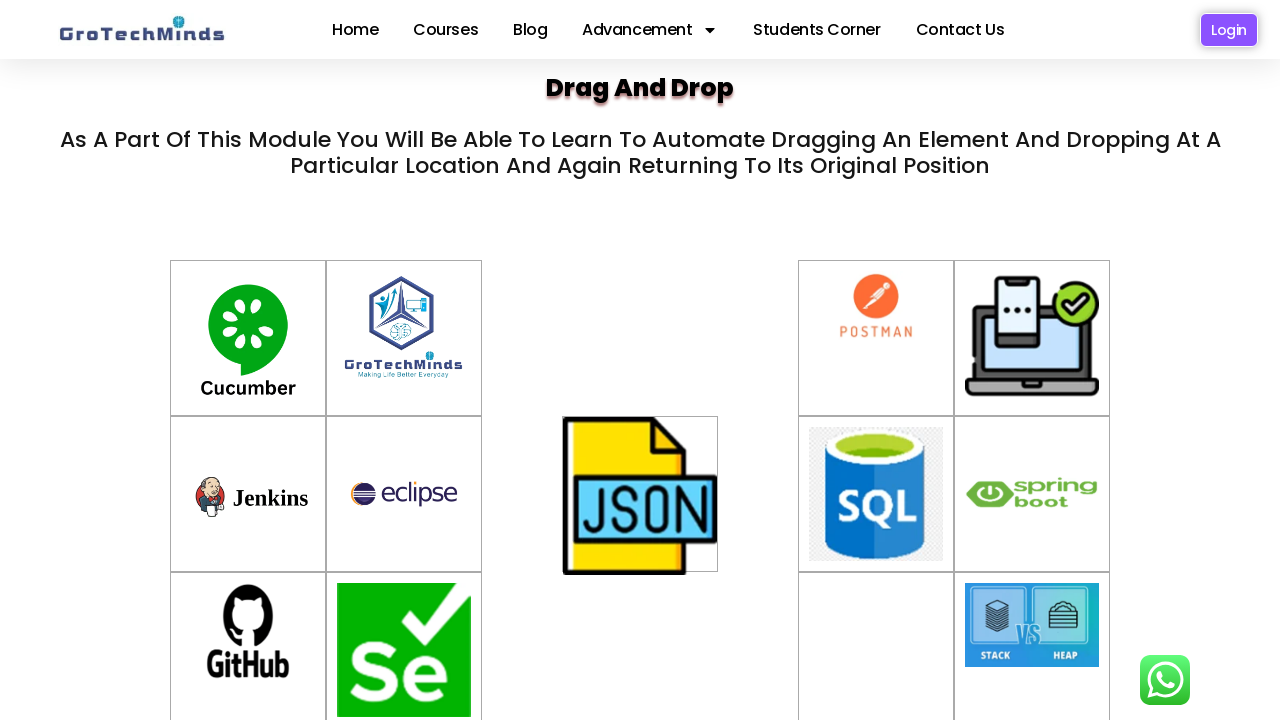

Waited 2 seconds for drag operation to complete
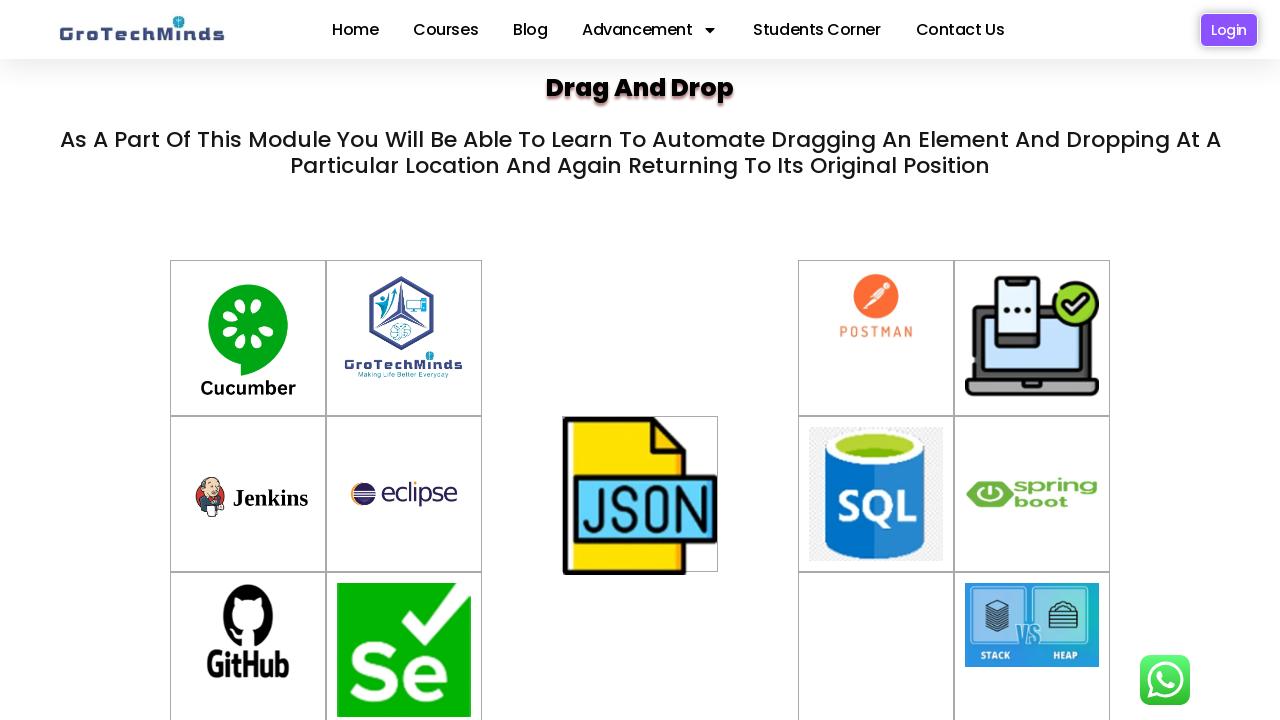

Re-located postman image after move
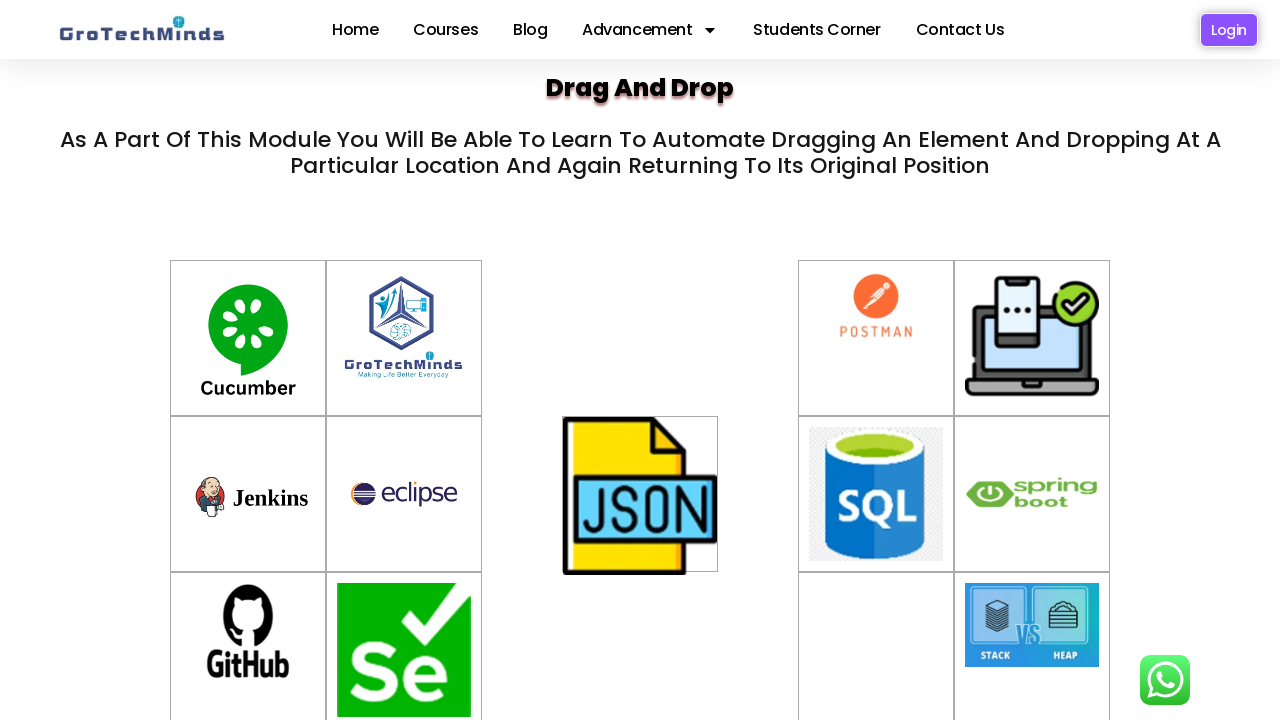

Located original container (container-10) to revert position
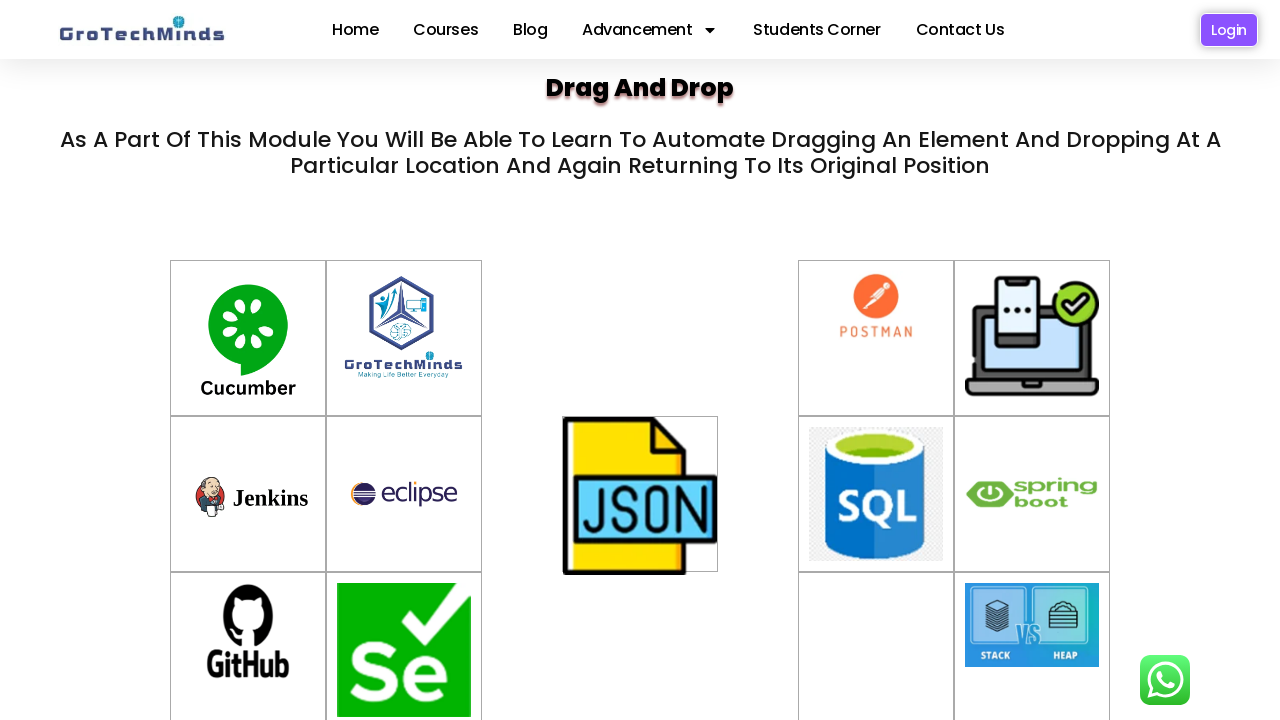

Dragged postman image back to original container position at (876, 642)
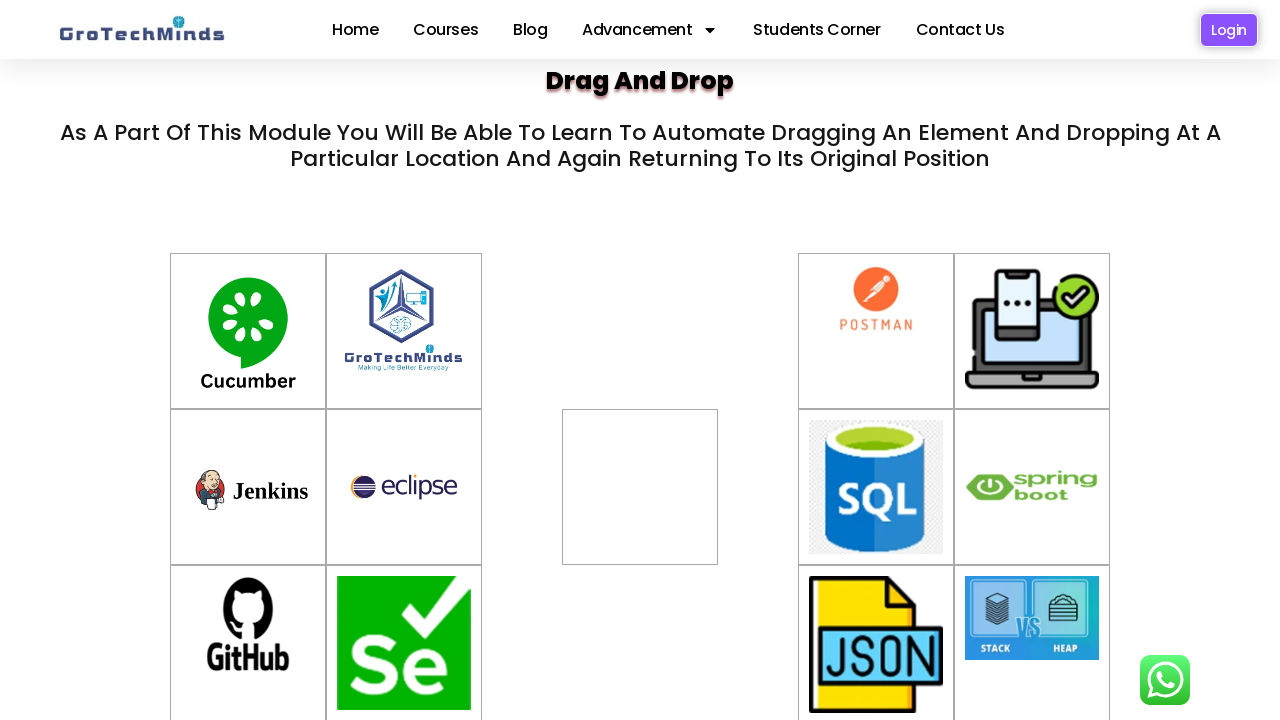

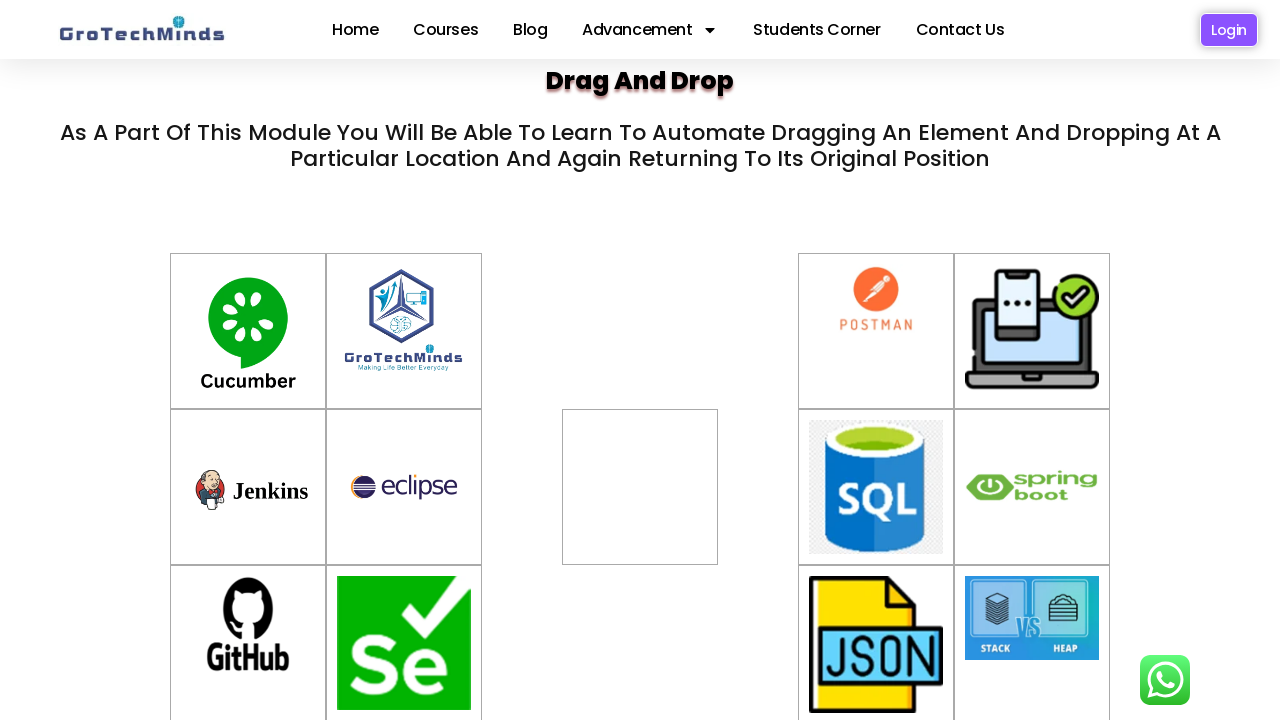